Searches for "Apple" in a paginated table by iterating through pages until the item is found, then retrieves its price

Starting URL: https://rahulshettyacademy.com/seleniumPractise/#/offers

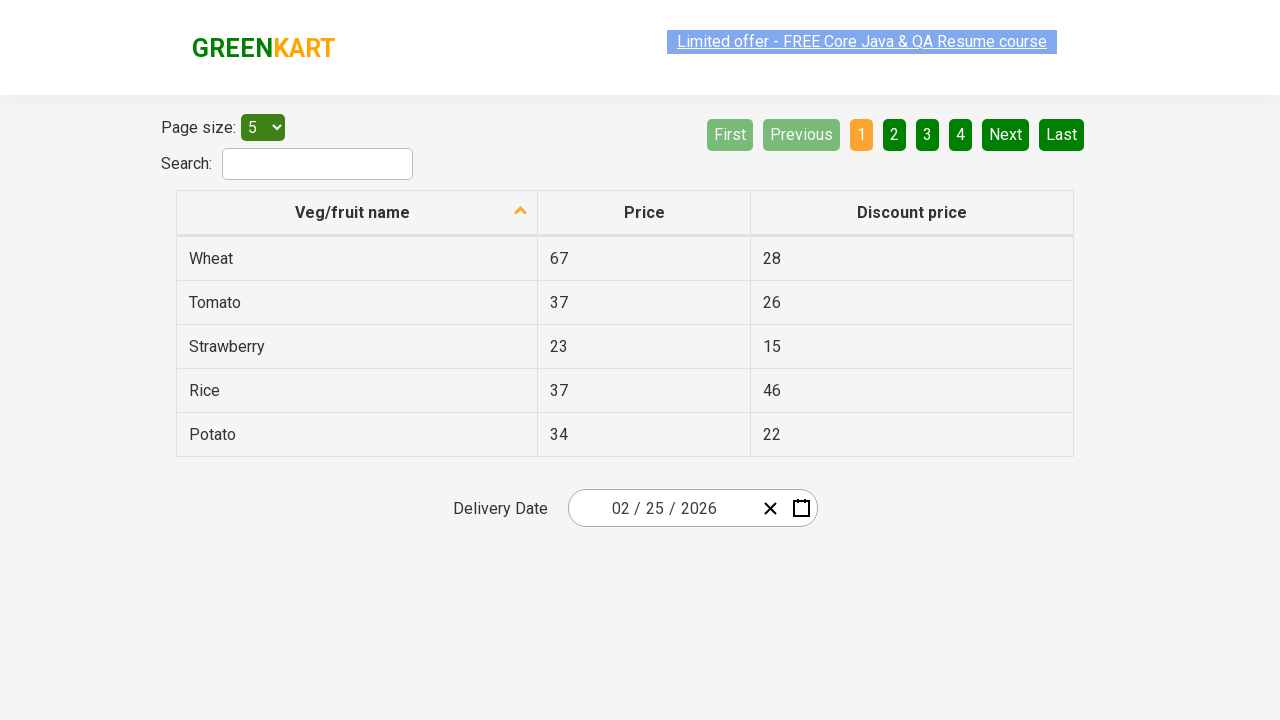

Retrieved all product names from first column of current page
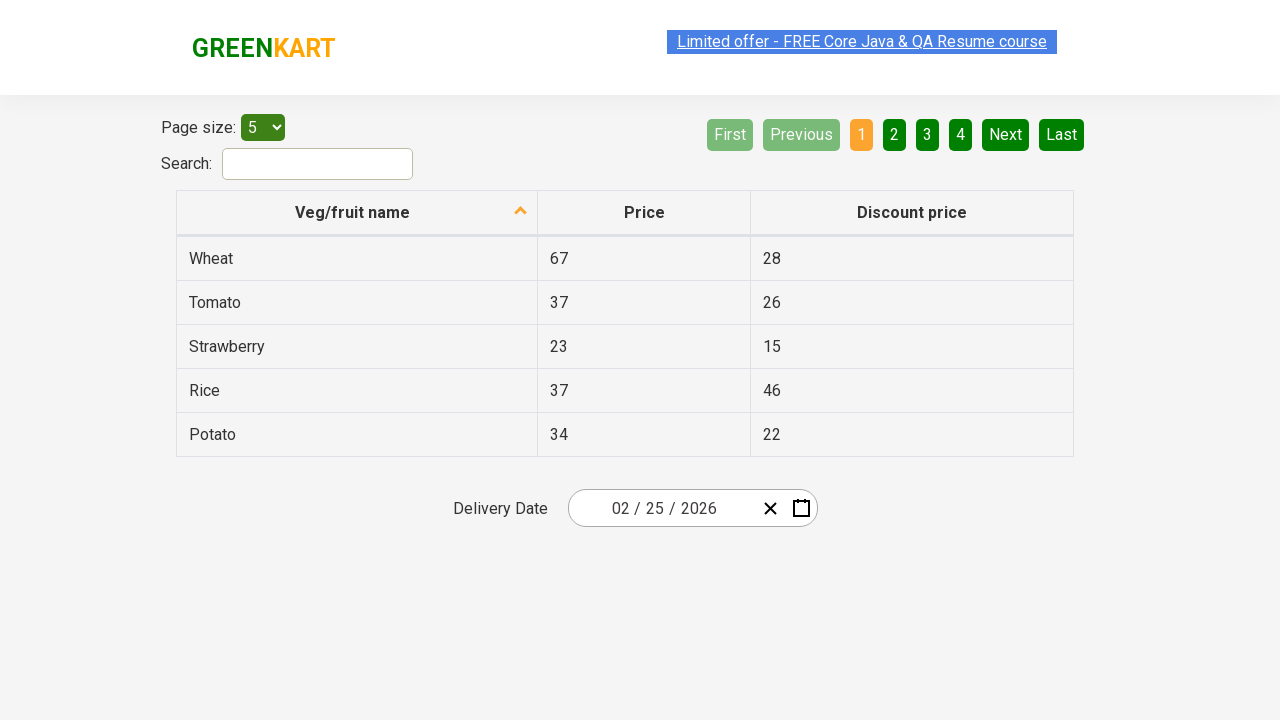

Clicked 'Next' button to navigate to the next page at (1006, 134) on [aria-label='Next']
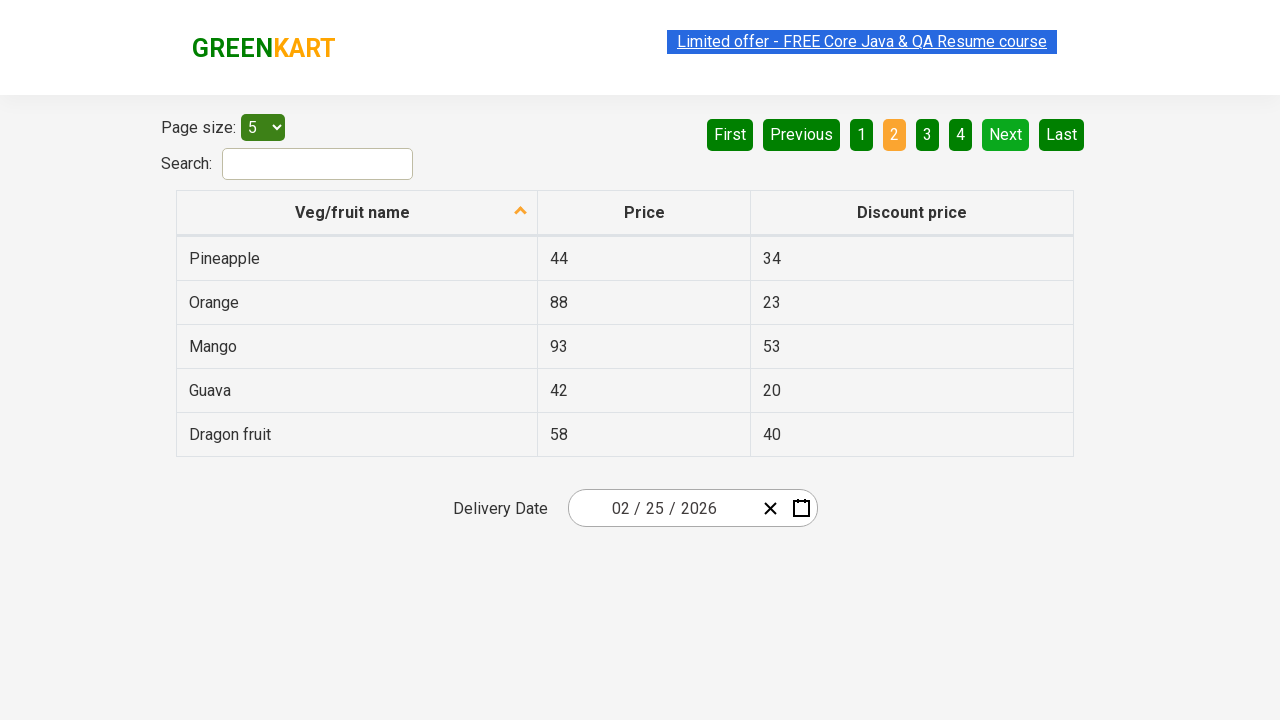

Waited 500ms for table to load on next page
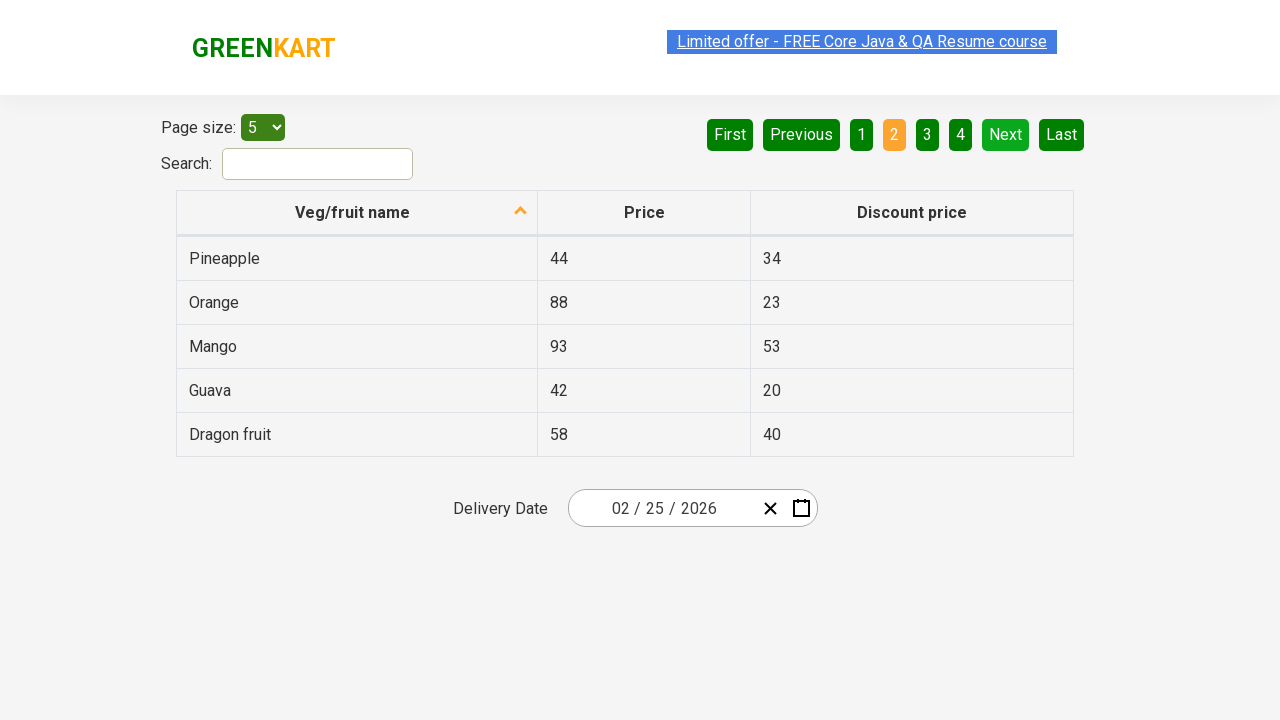

Retrieved all product names from first column of current page
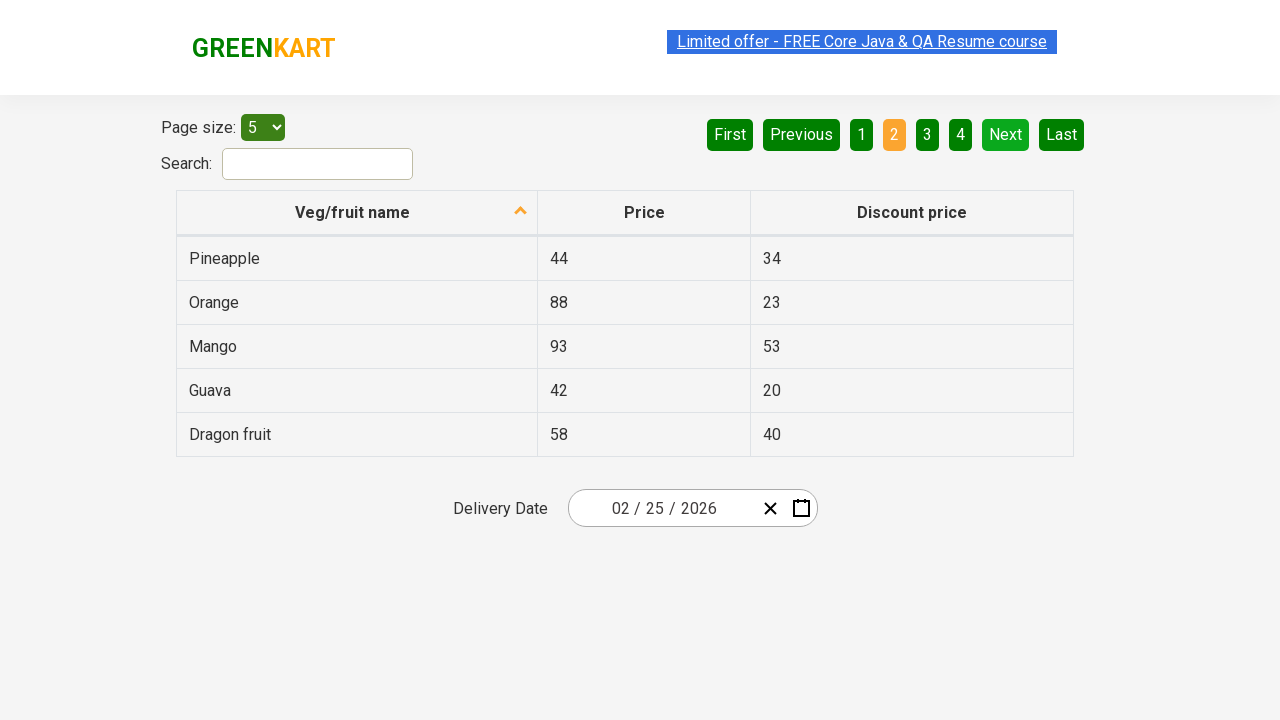

Clicked 'Next' button to navigate to the next page at (1006, 134) on [aria-label='Next']
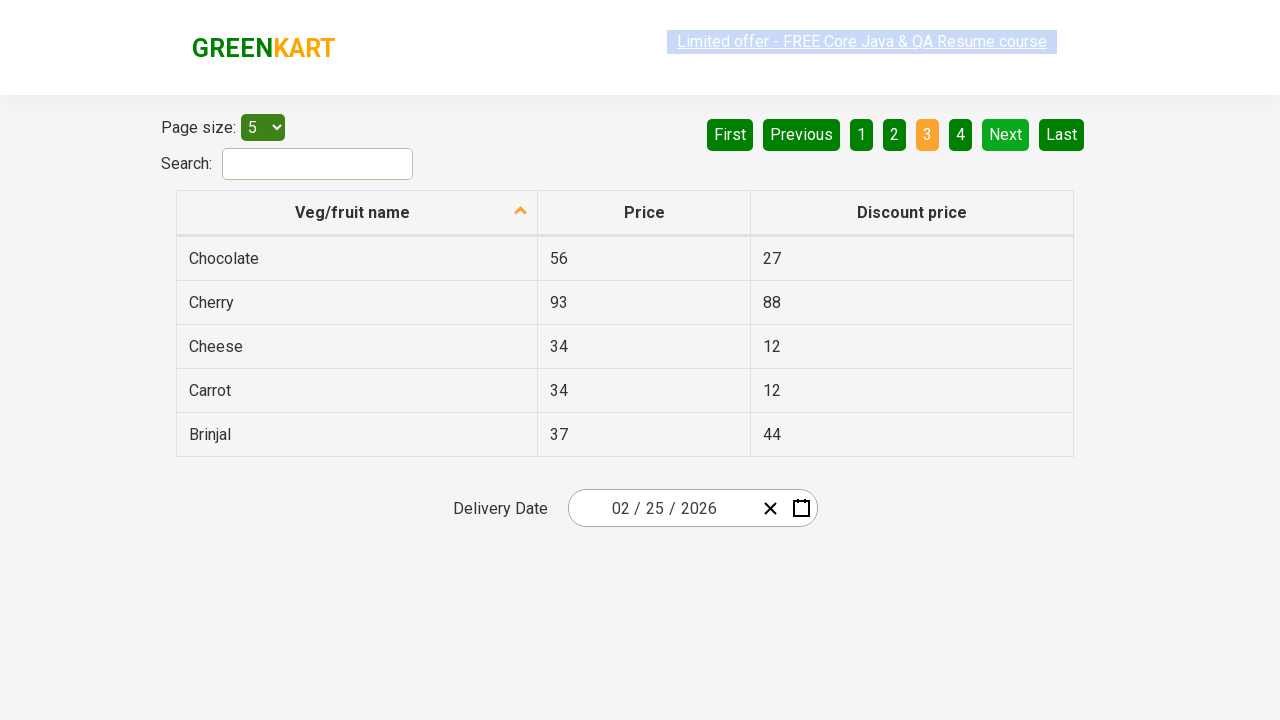

Waited 500ms for table to load on next page
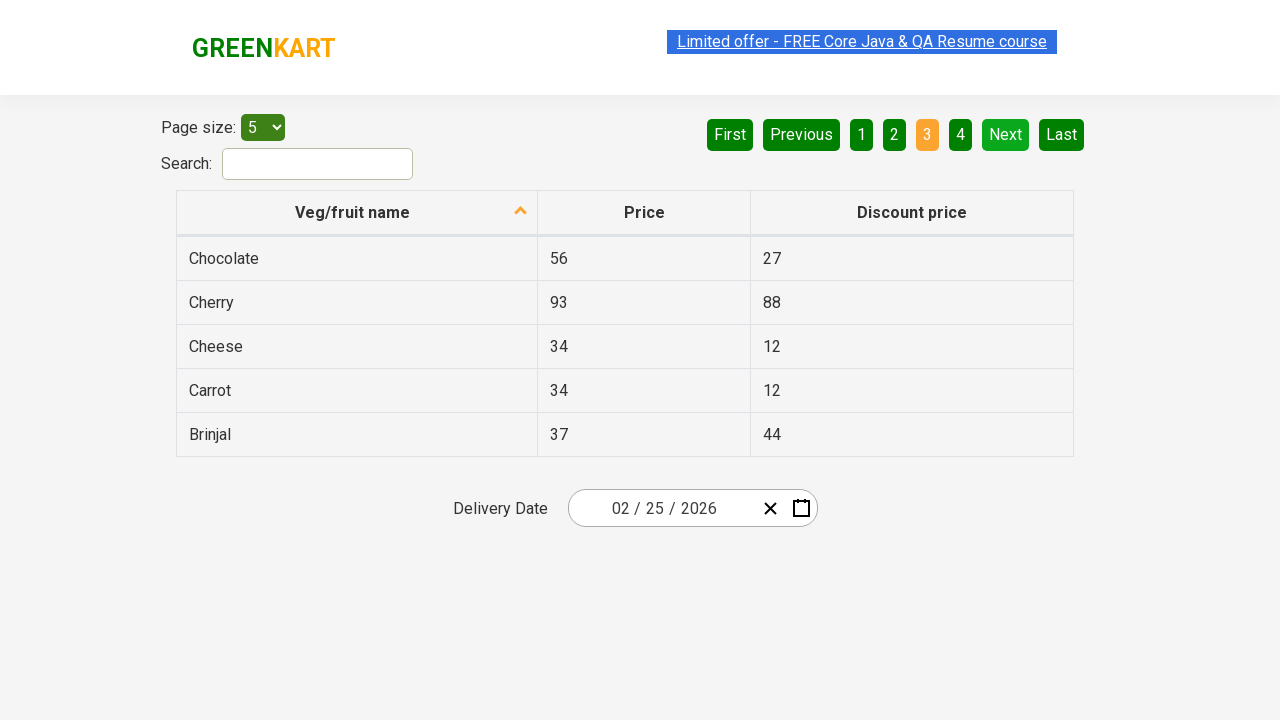

Retrieved all product names from first column of current page
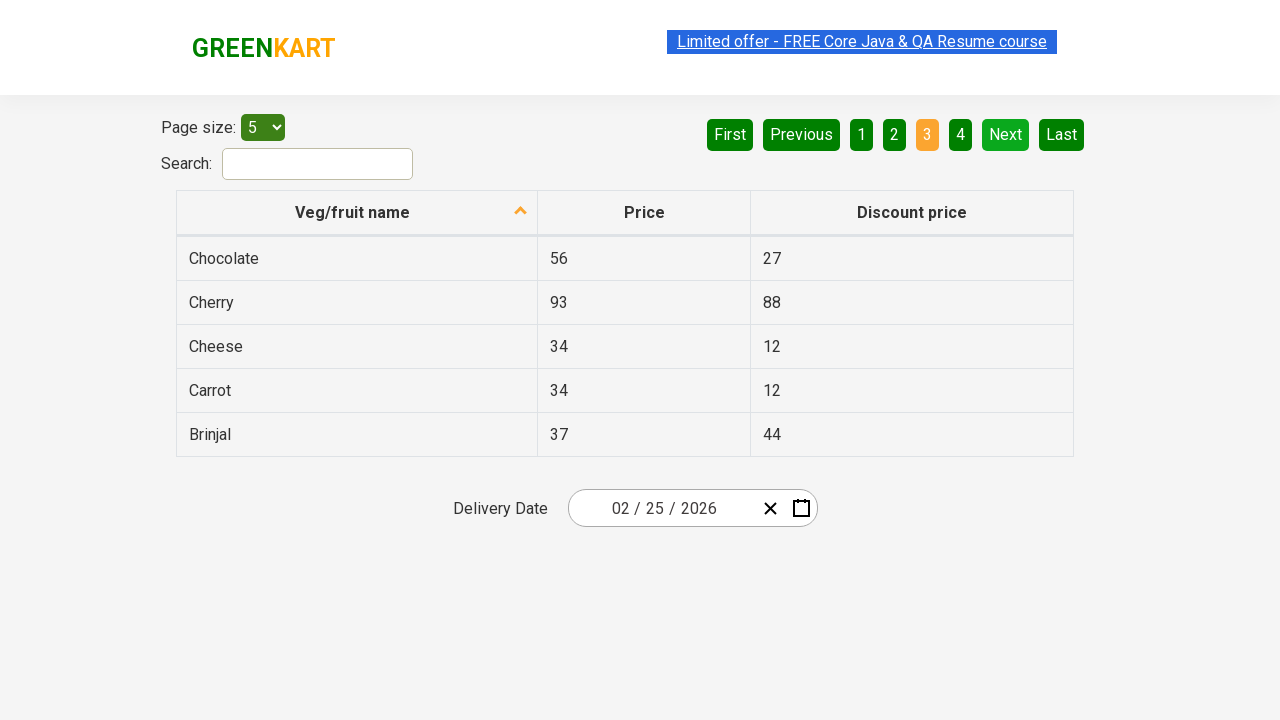

Clicked 'Next' button to navigate to the next page at (1006, 134) on [aria-label='Next']
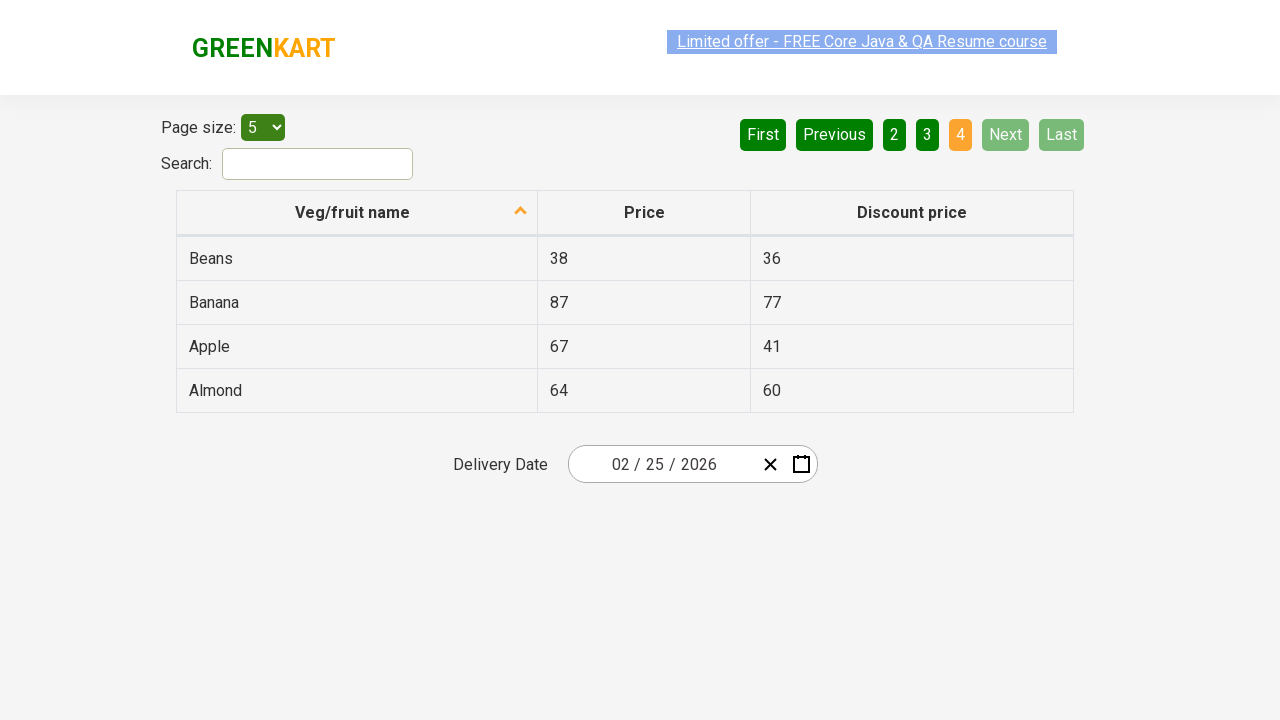

Waited 500ms for table to load on next page
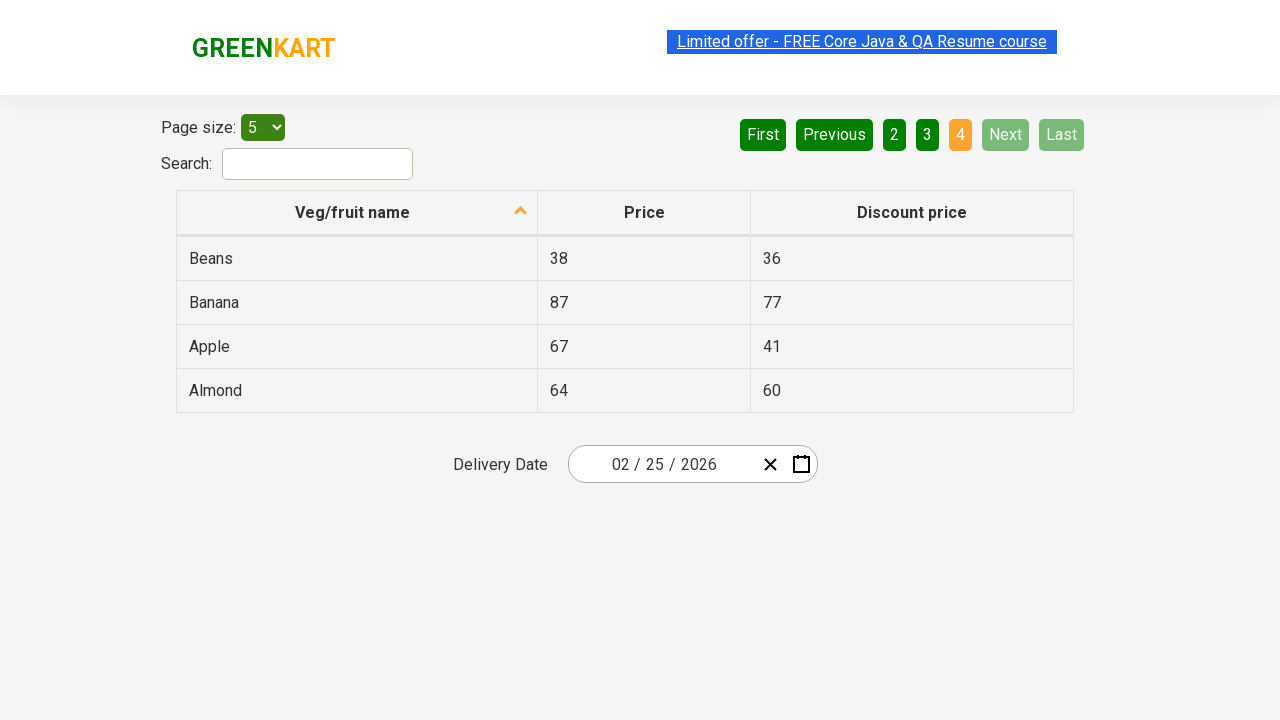

Retrieved all product names from first column of current page
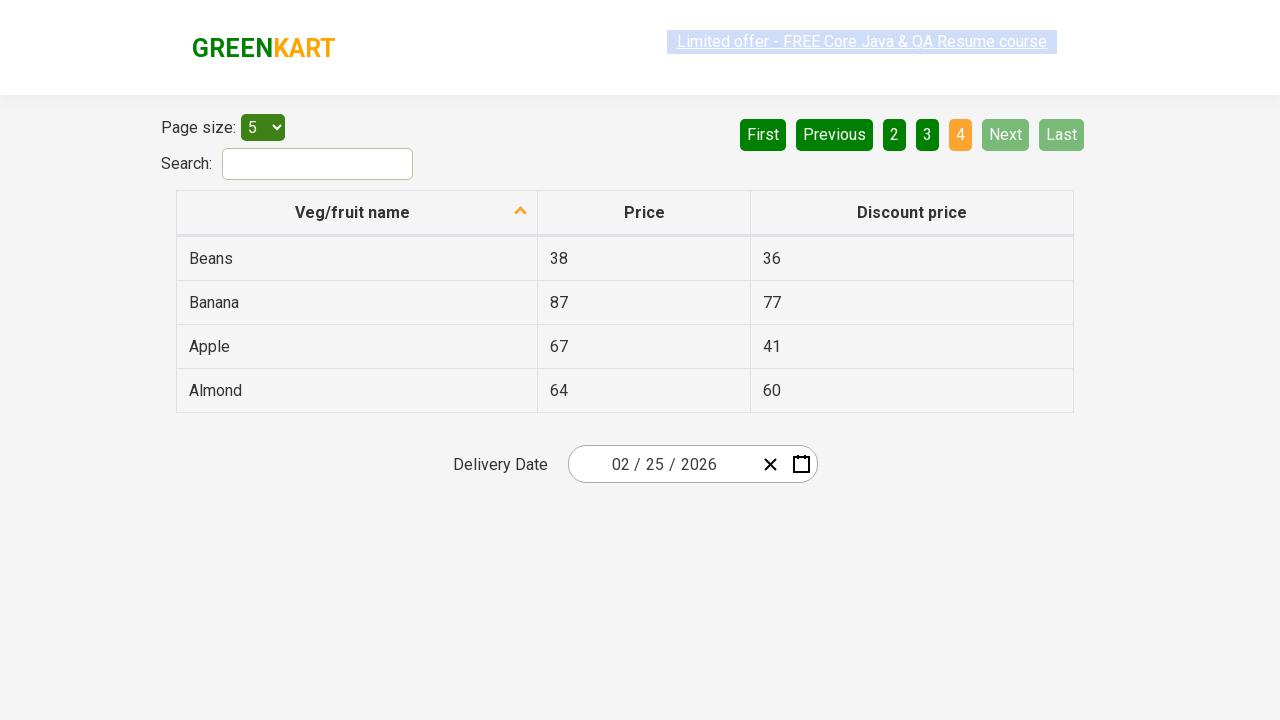

Found 'Apple' in the table and retrieved its price: 67
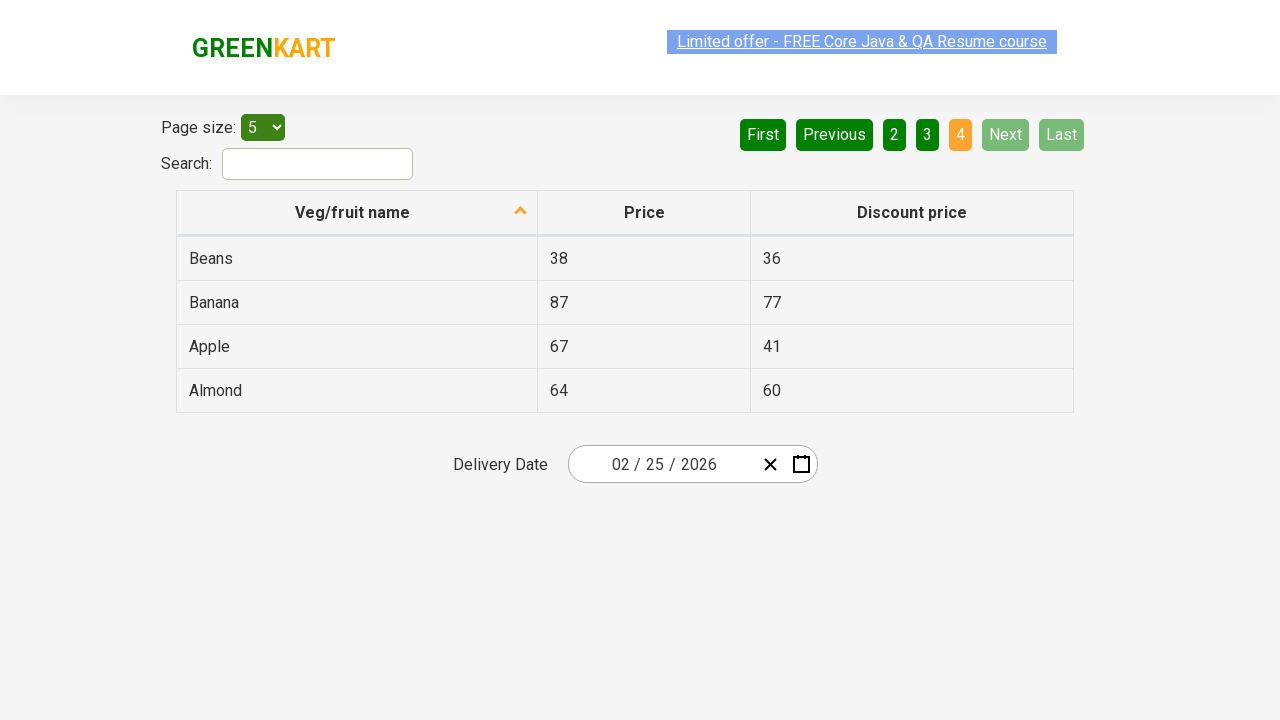

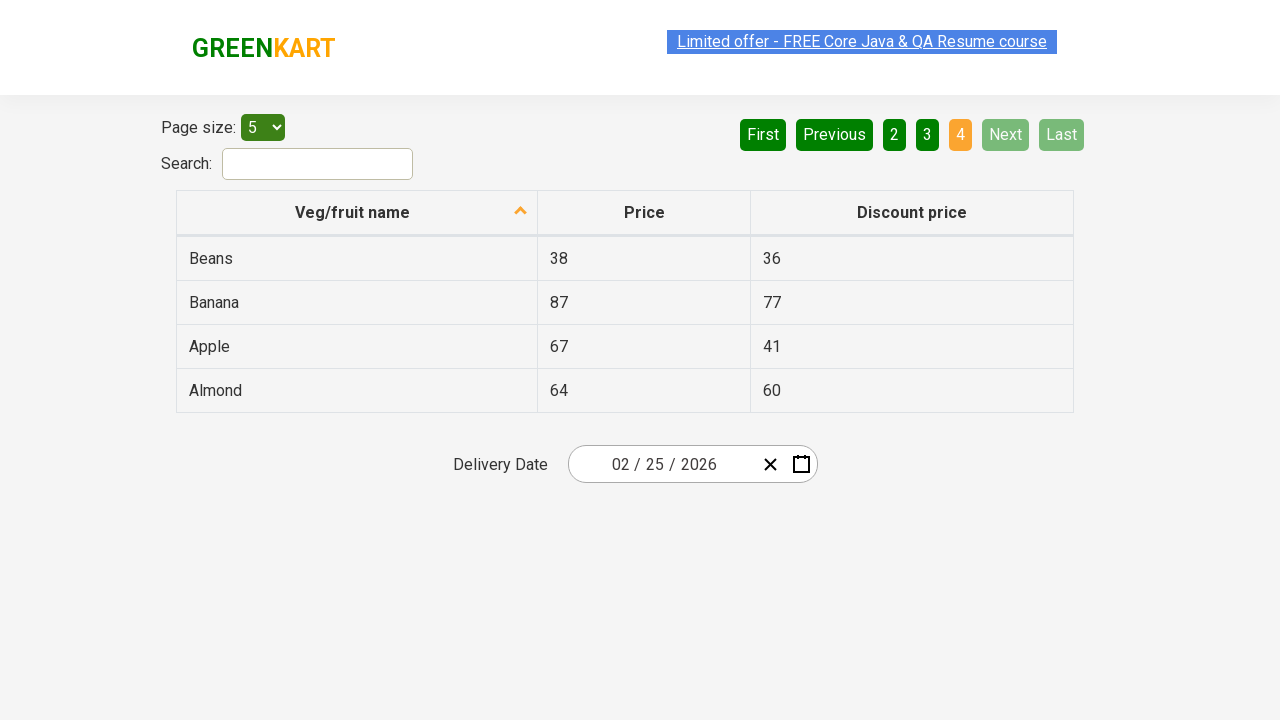